Tests menu navigation on the 99 Bottles of Beer website by clicking "Browse Languages" menu, then "Start" menu, and verifying the welcome heading is displayed correctly.

Starting URL: http://www.99-bottles-of-beer.net/

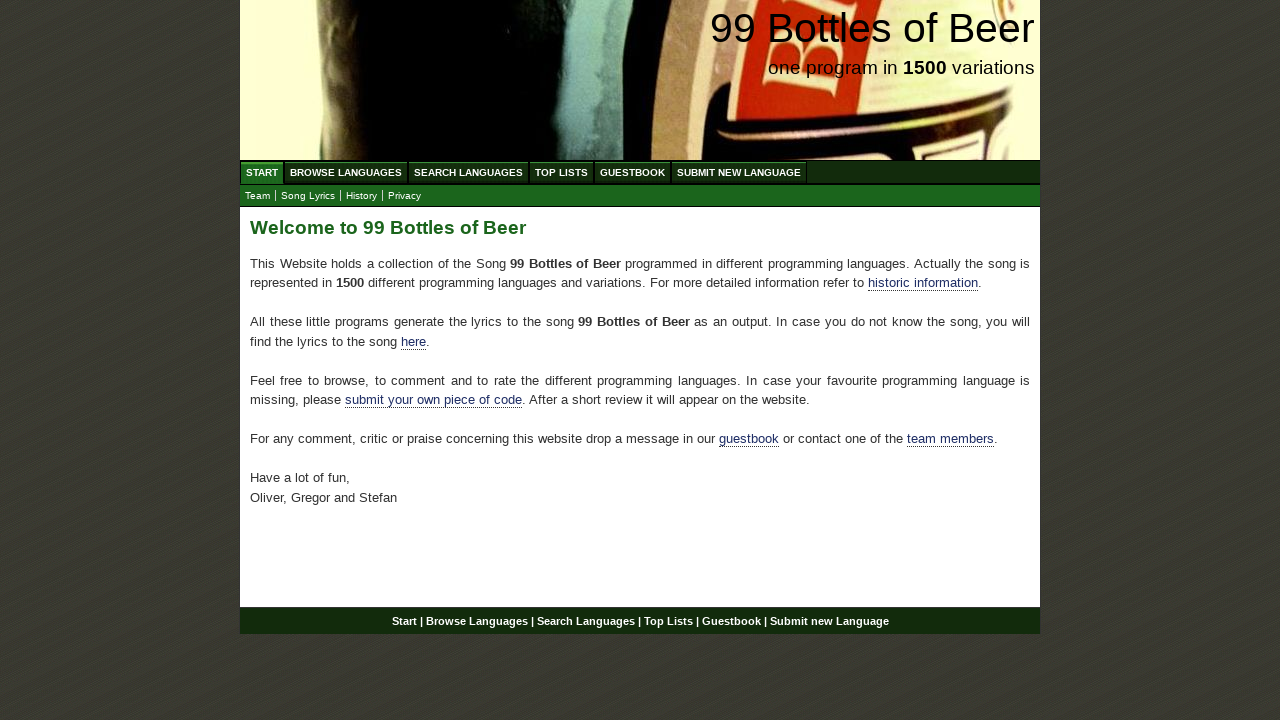

Clicked 'Browse Languages' menu item at (346, 172) on xpath=//a[@href='/abc.html']
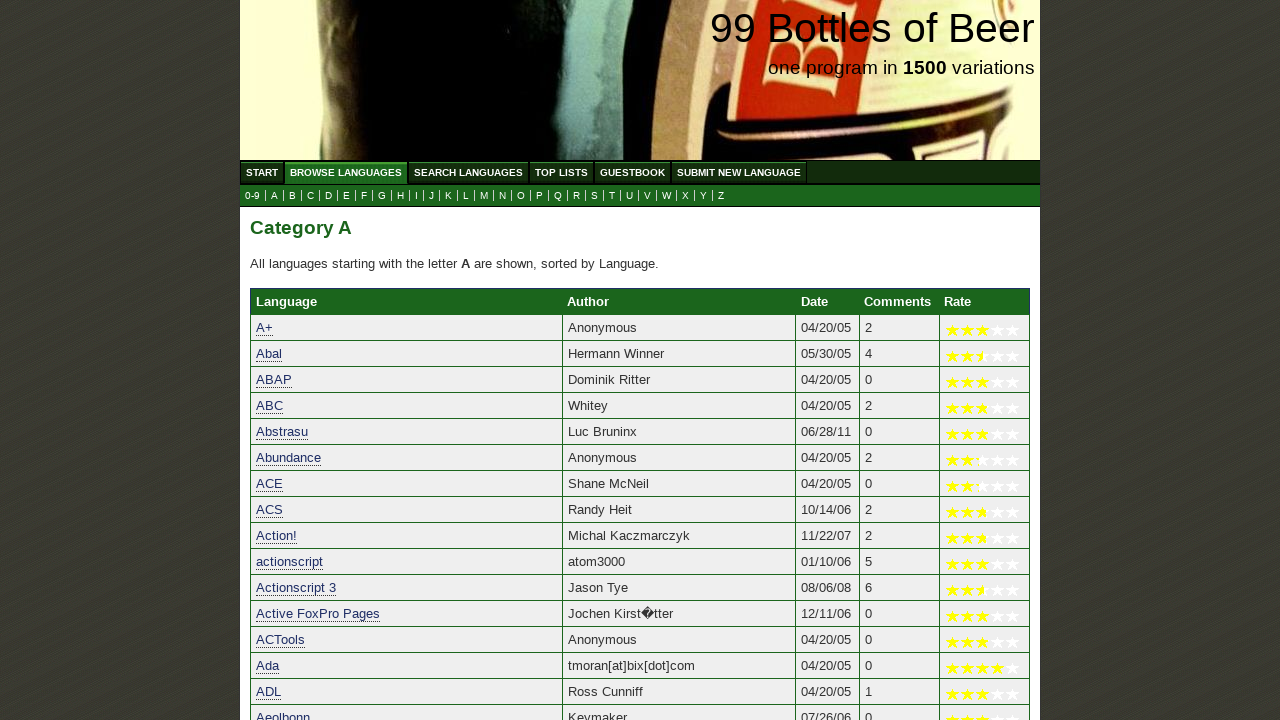

Clicked 'Start' menu item to return to home page at (262, 172) on xpath=//a[@href='/']
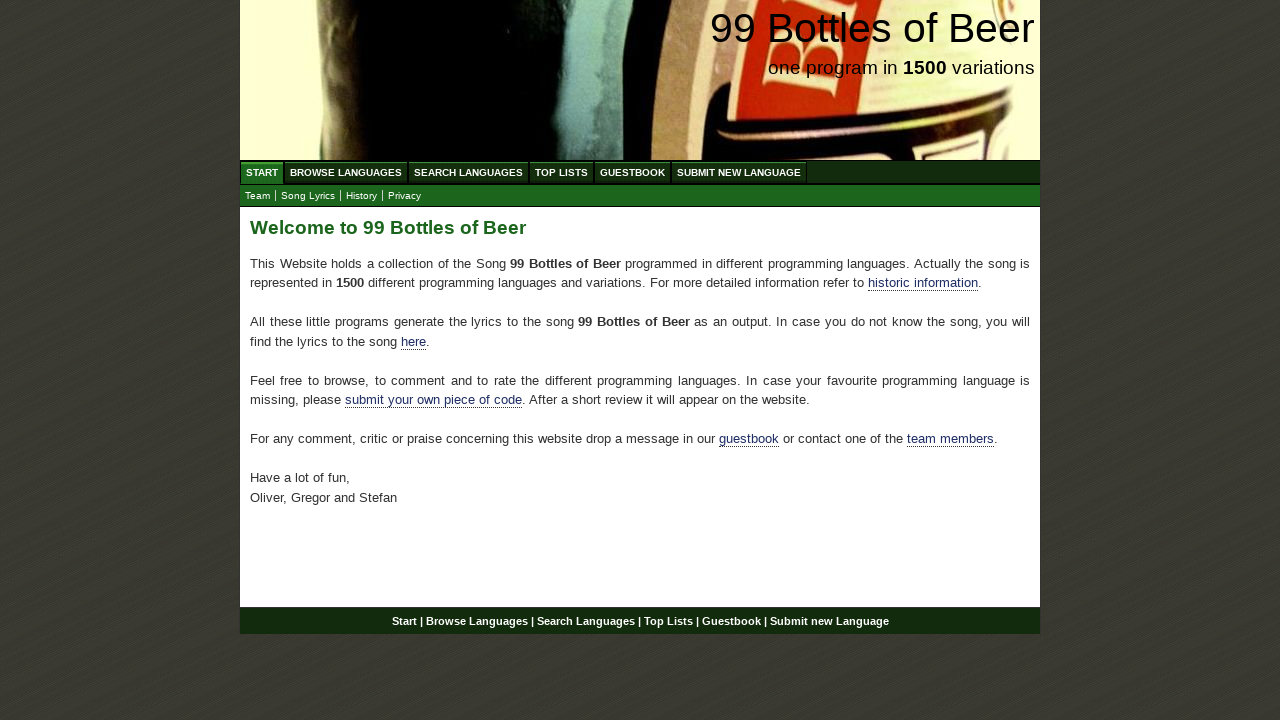

Welcome heading element loaded
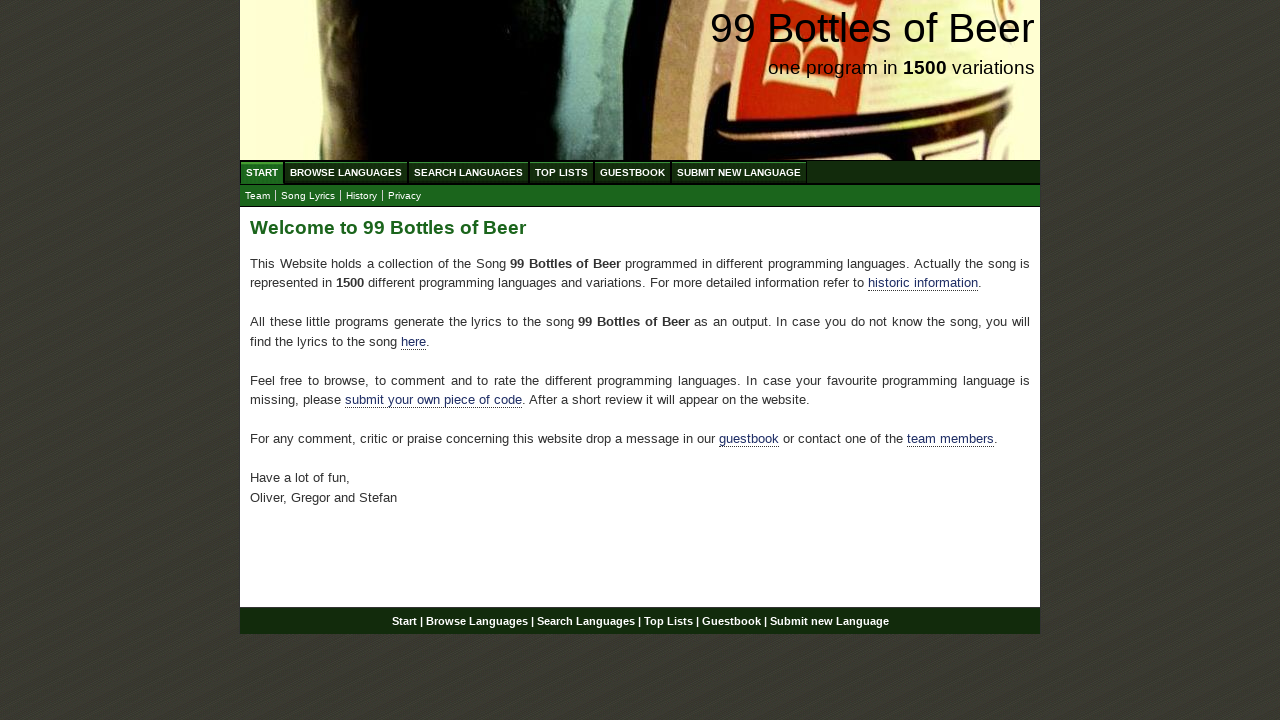

Verified welcome heading text is 'Welcome to 99 Bottles of Beer'
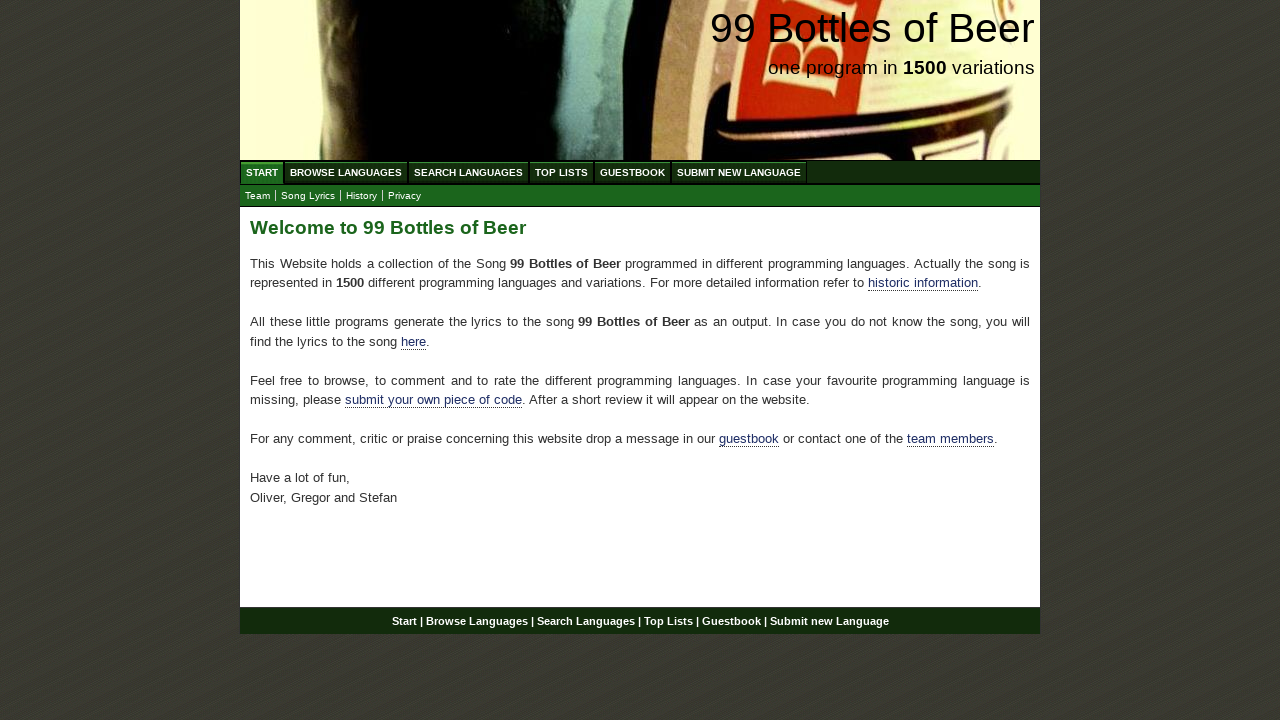

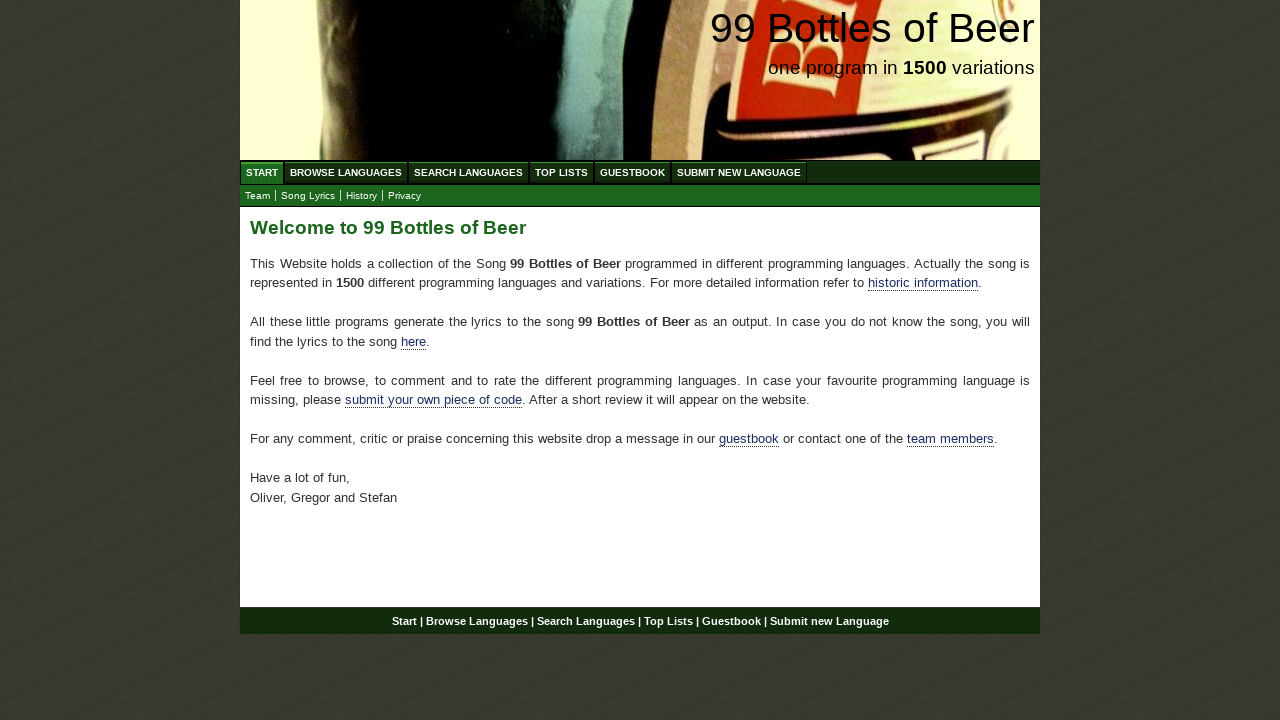